Navigates to a simple form page and clicks the submit button to test basic button interaction

Starting URL: http://suninjuly.github.io/simple_form_find_task.html

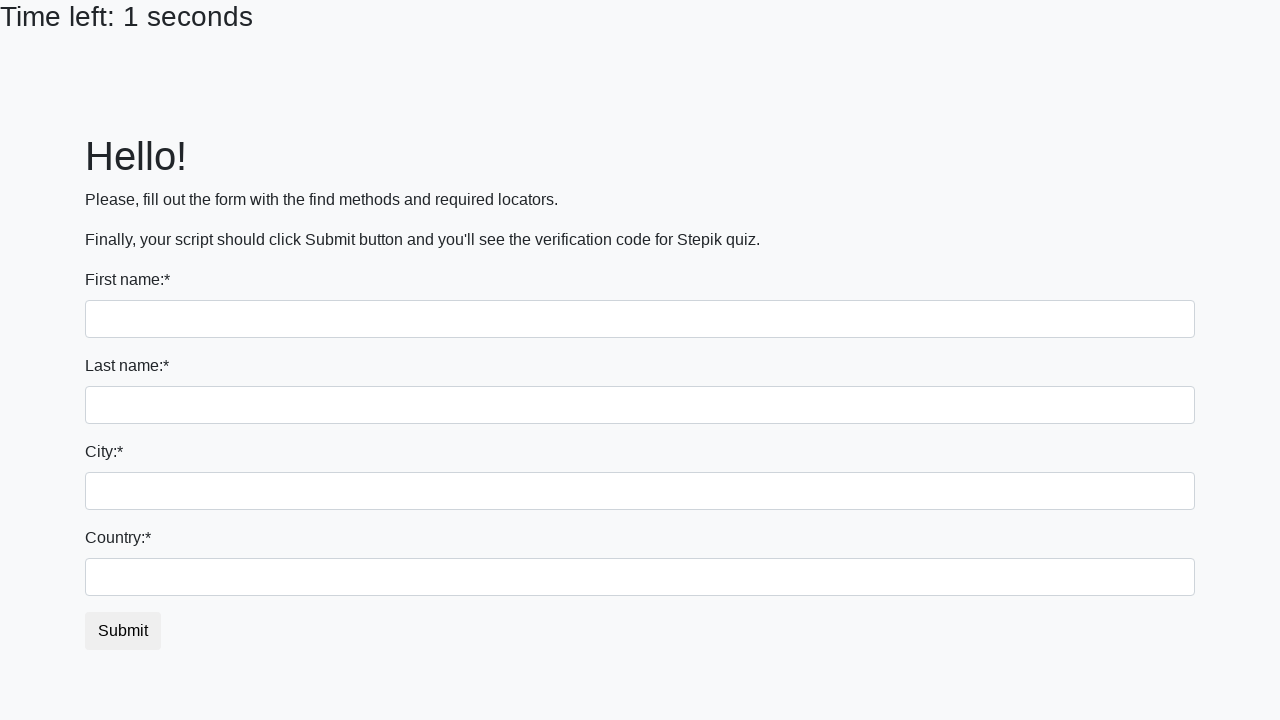

Clicked the submit button to test basic button interaction at (123, 631) on #submit_button
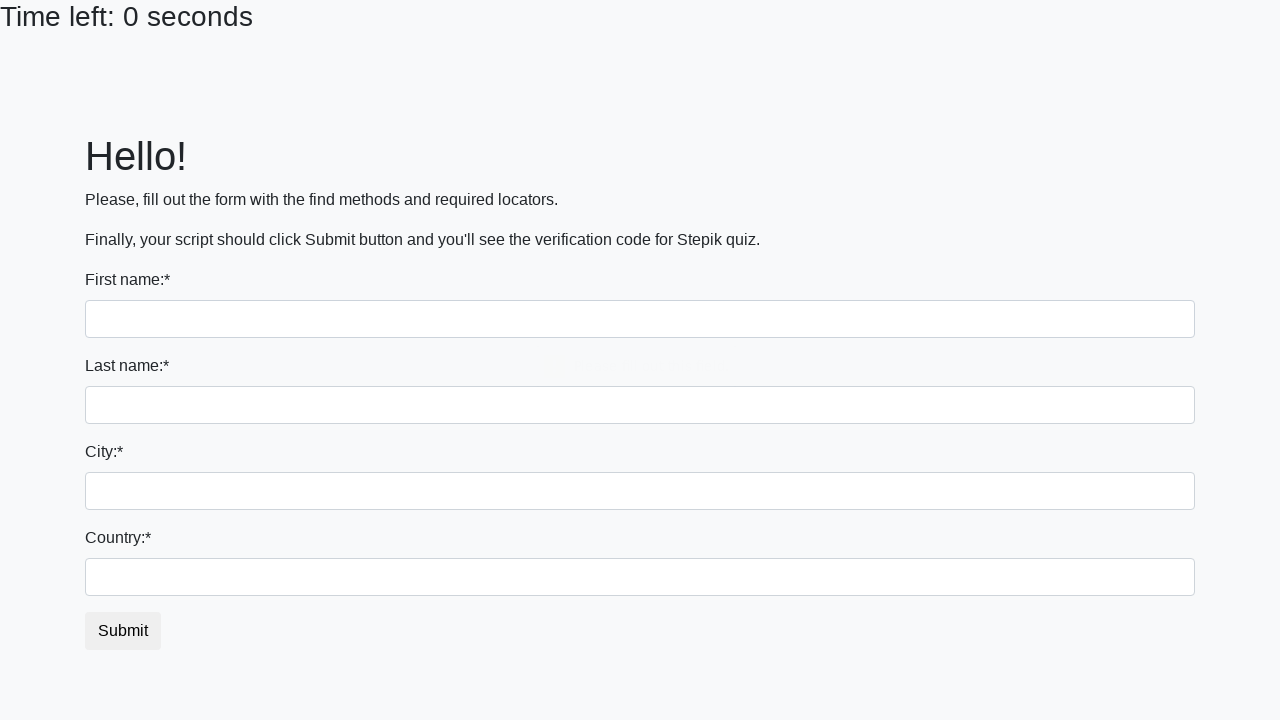

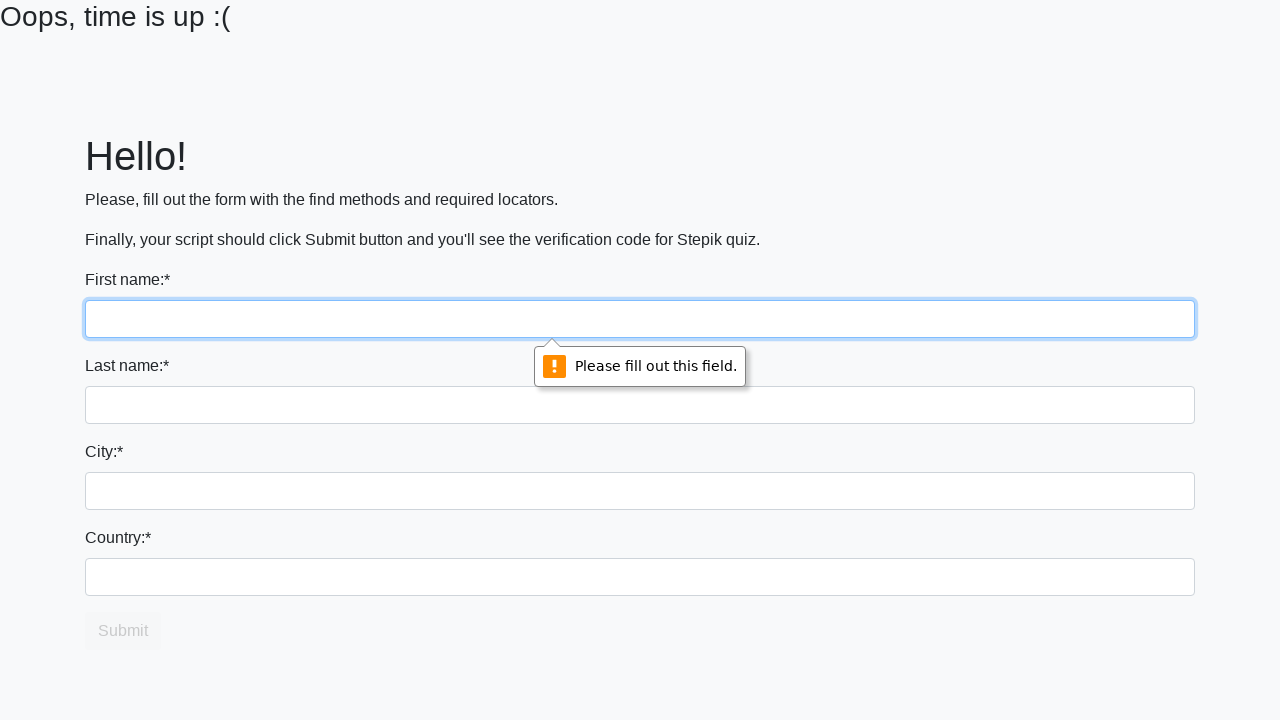